Tests explicit wait with 10 seconds timeout for element visibility during dynamic loading (expected to pass as loading takes ~6s)

Starting URL: http://the-internet.herokuapp.com/dynamic_loading/2

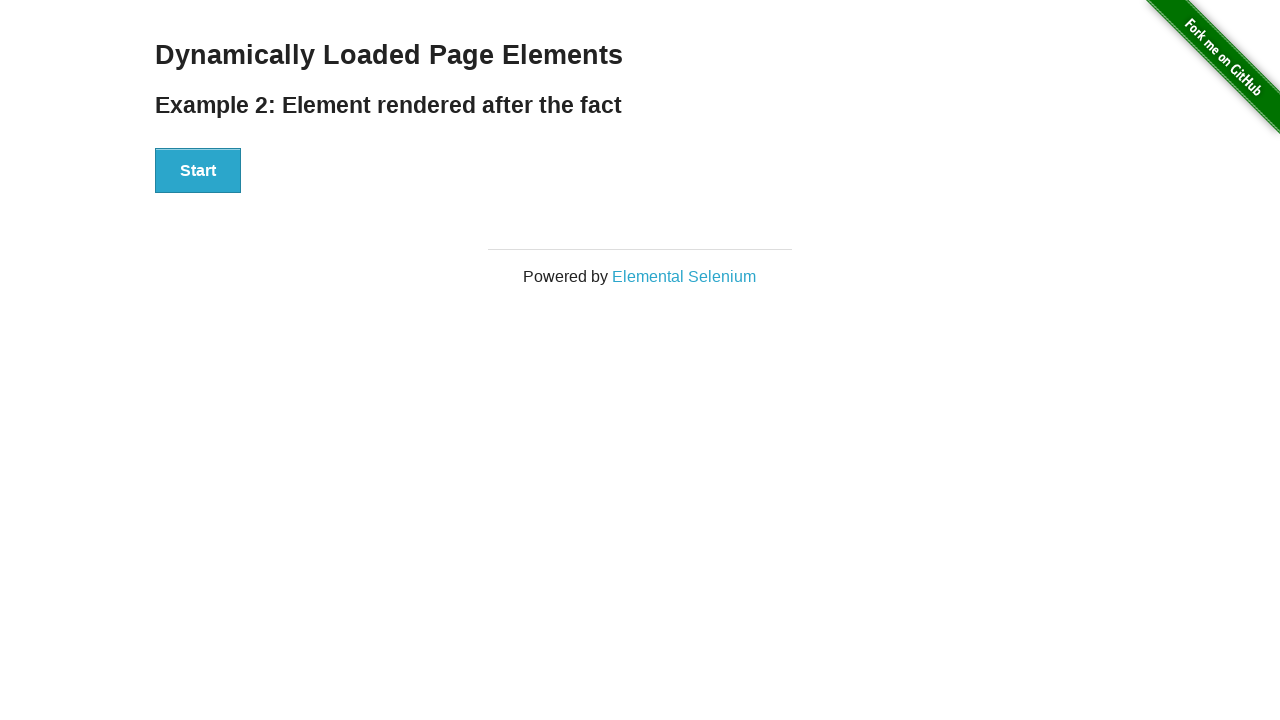

Clicked Start button to trigger dynamic loading at (198, 171) on xpath=//button[contains(text(),'Start')]
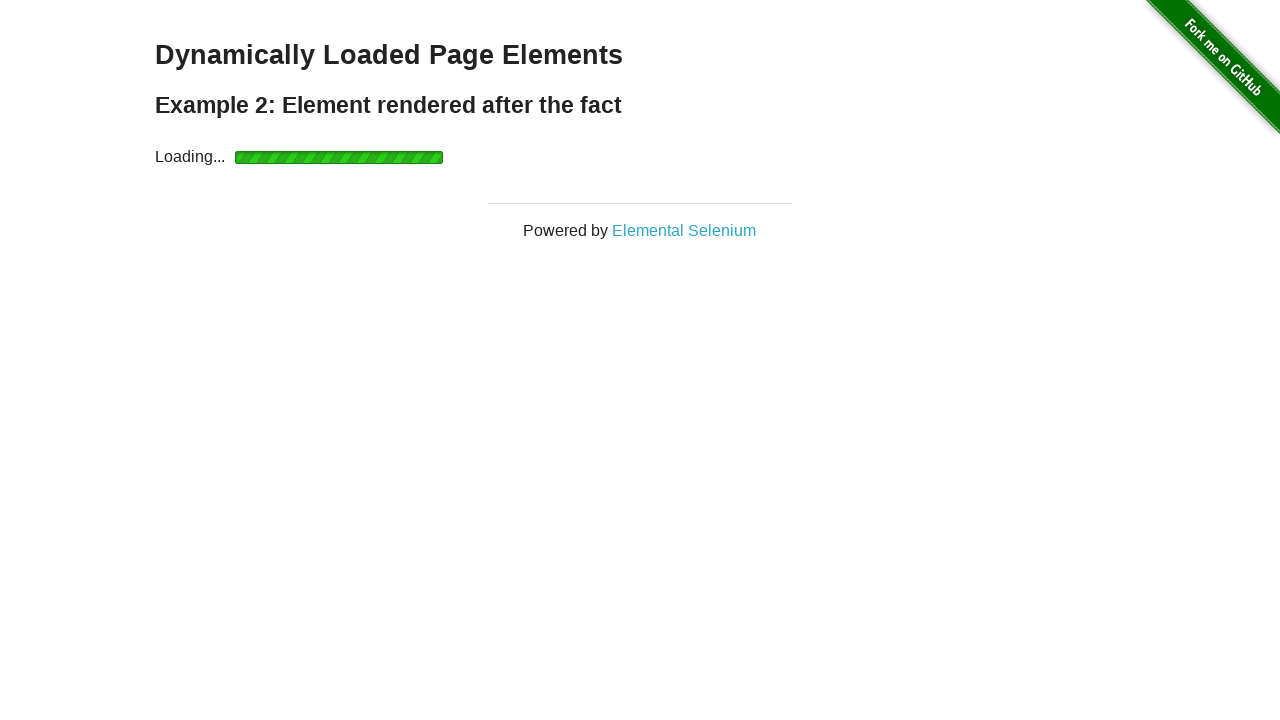

Waited for 'Hello World!' element to become visible with 10 second timeout (loading completed after ~6s)
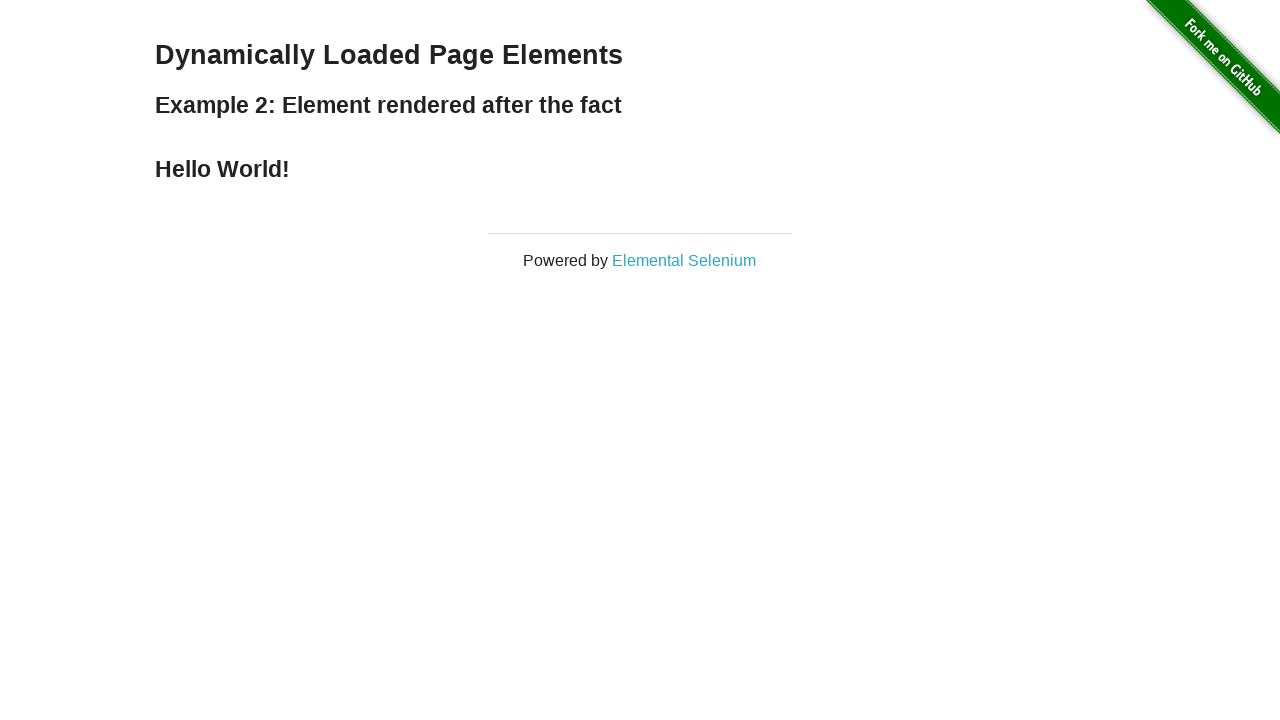

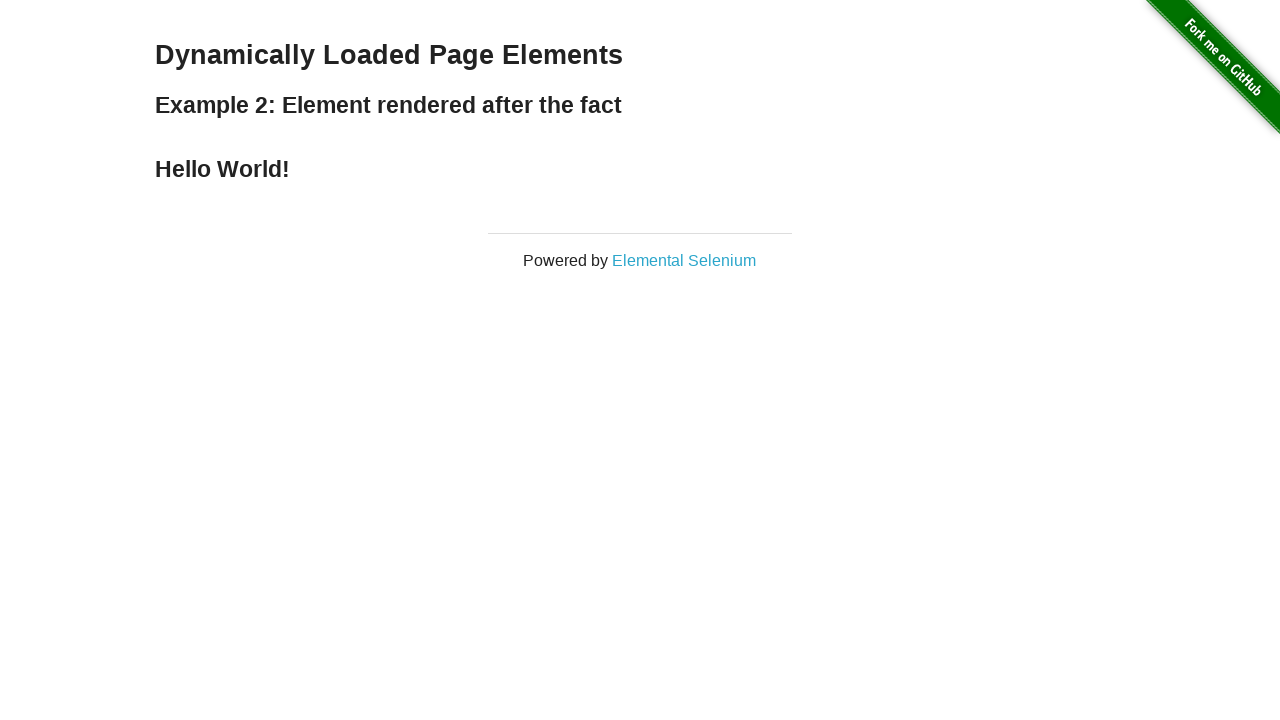